Tests drag and drop functionality by dragging an image element into a target box

Starting URL: https://formy-project.herokuapp.com/dragdrop

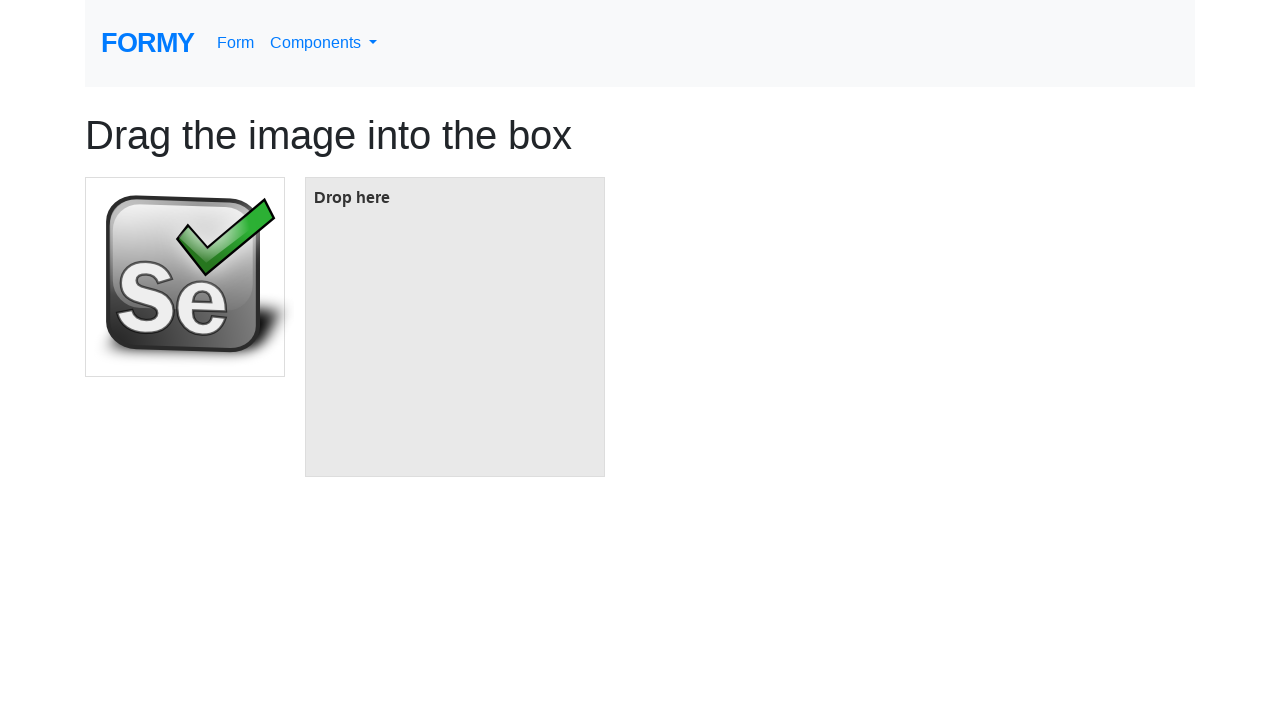

Waited for image element to be visible
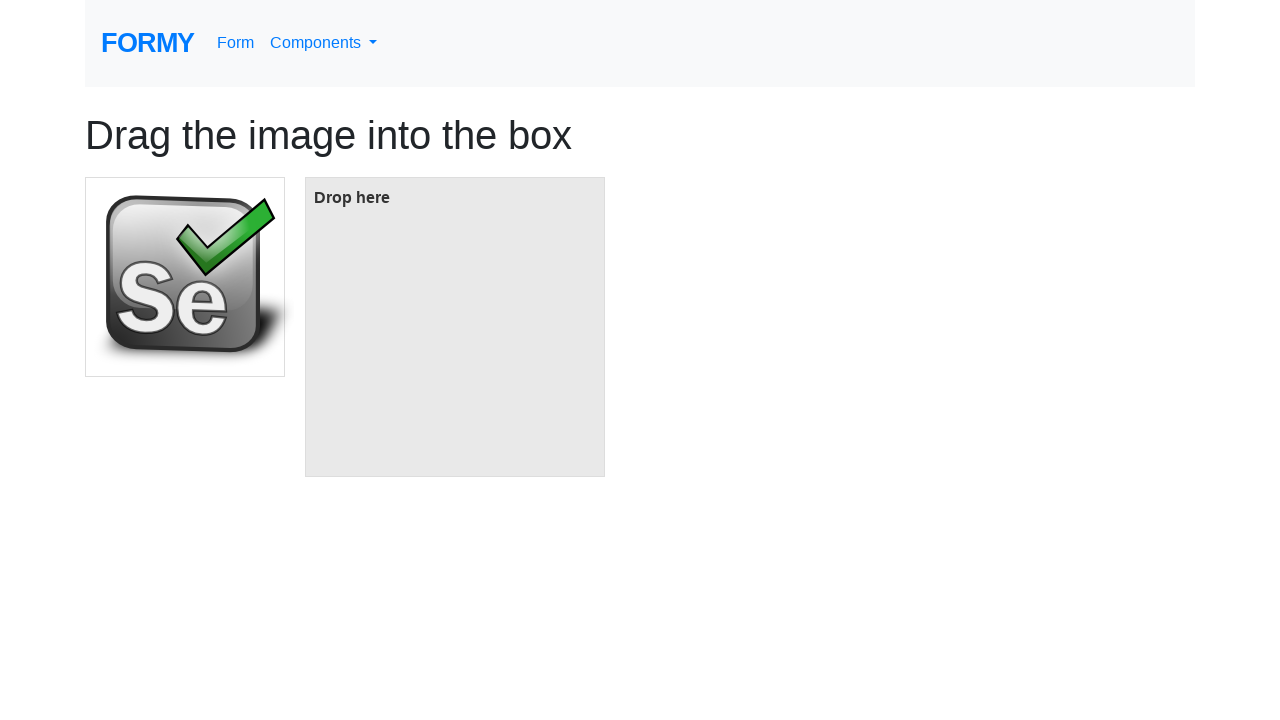

Waited for target box element to be visible
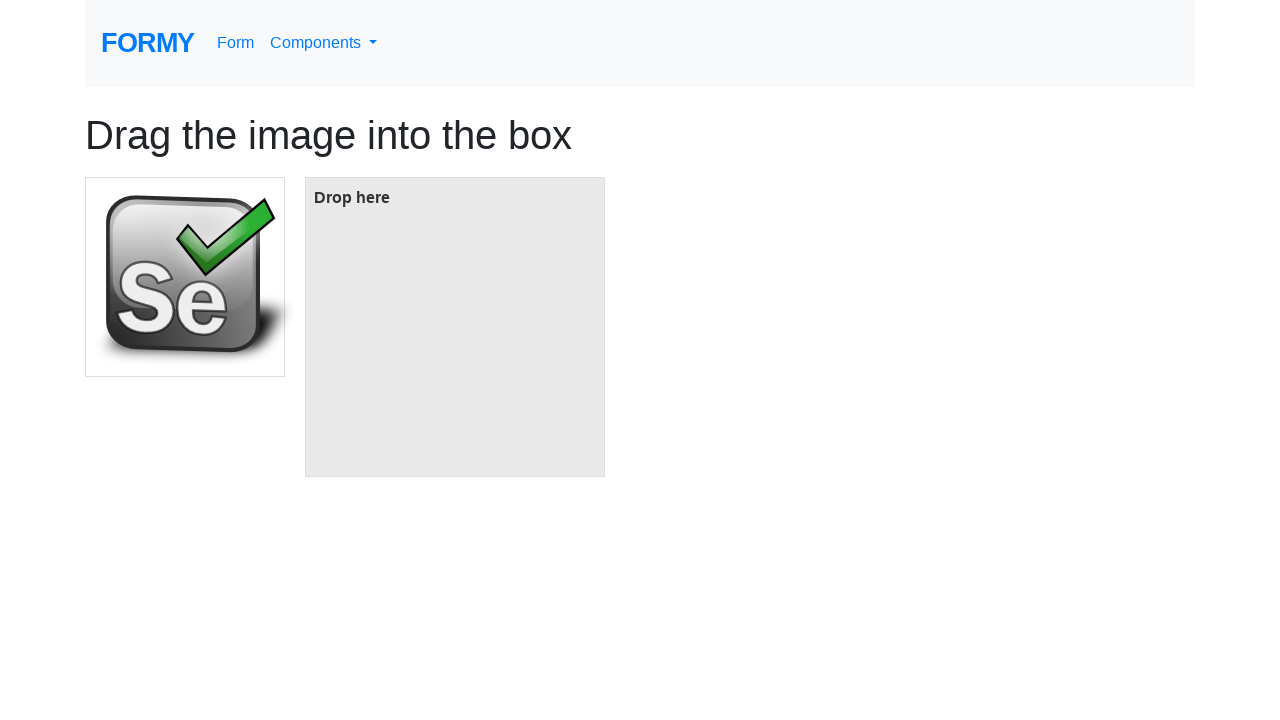

Dragged image element into target box at (455, 327)
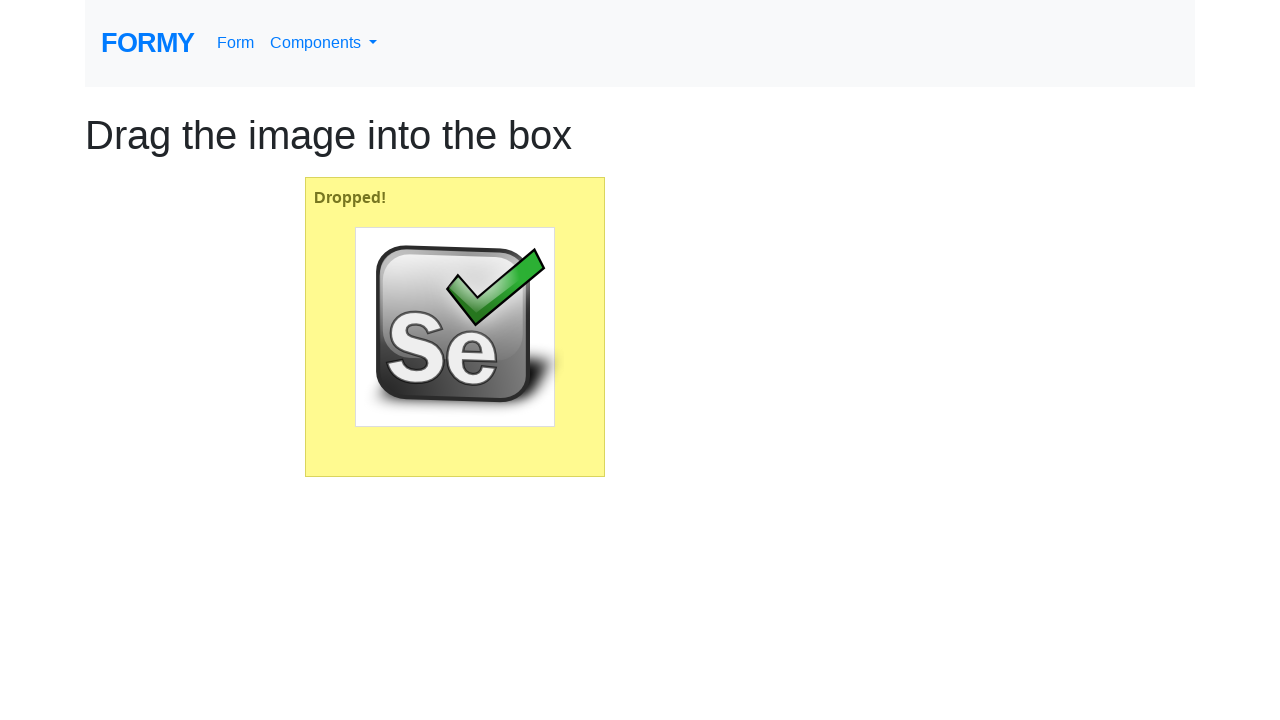

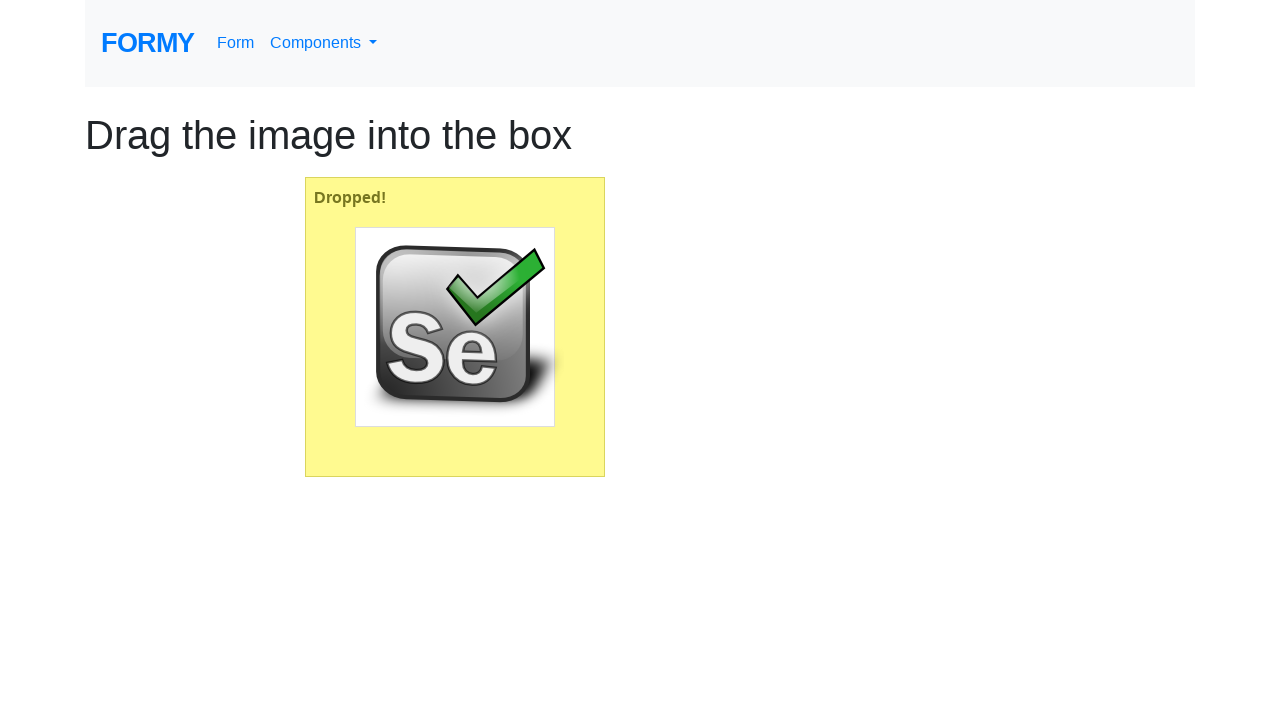